Tests passenger selection dropdown functionality by clicking adult increment and decrement buttons multiple times and verifying the final count

Starting URL: https://rahulshettyacademy.com/dropdownsPractise/

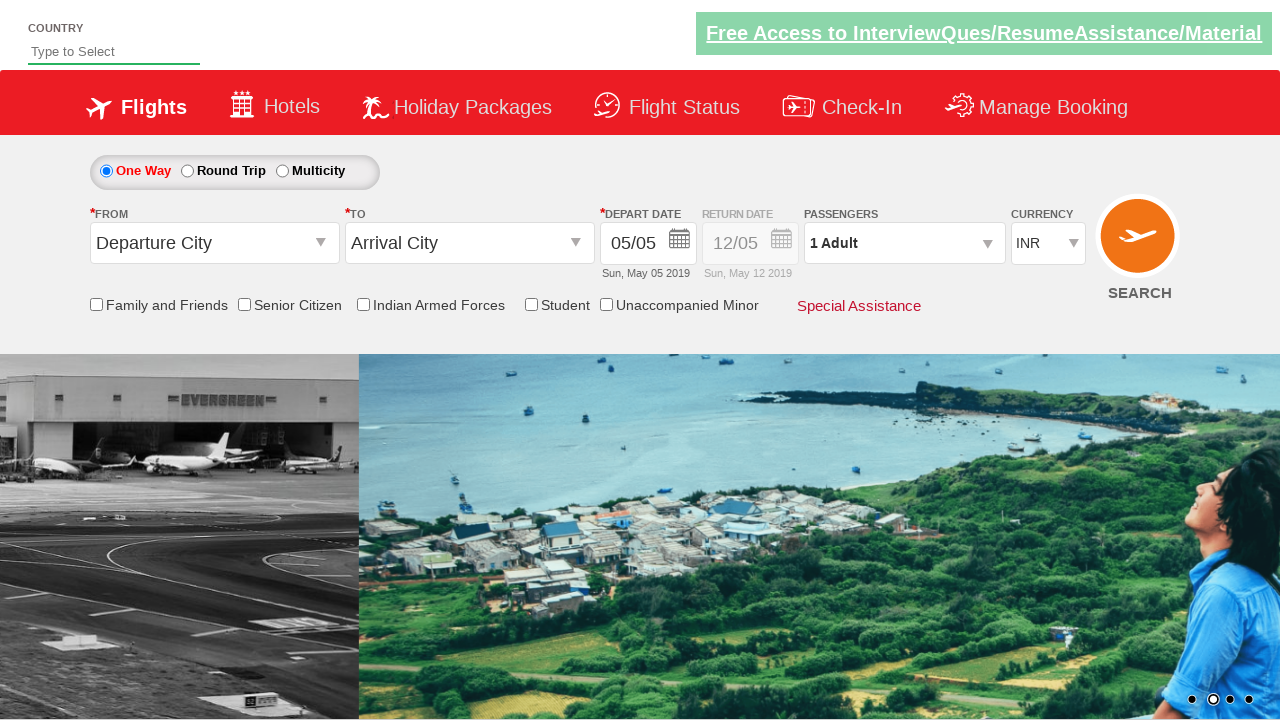

Clicked on passenger dropdown to open it at (904, 243) on #divpaxinfo
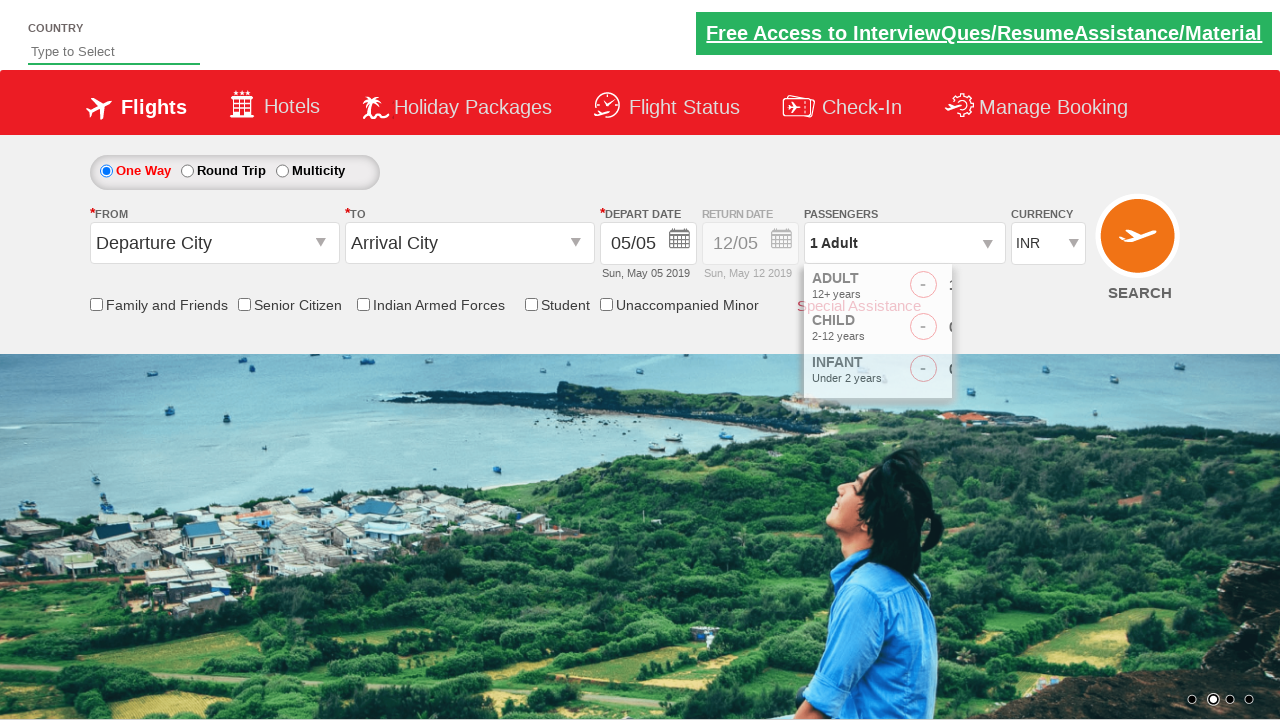

Waited 1000ms for dropdown to be ready
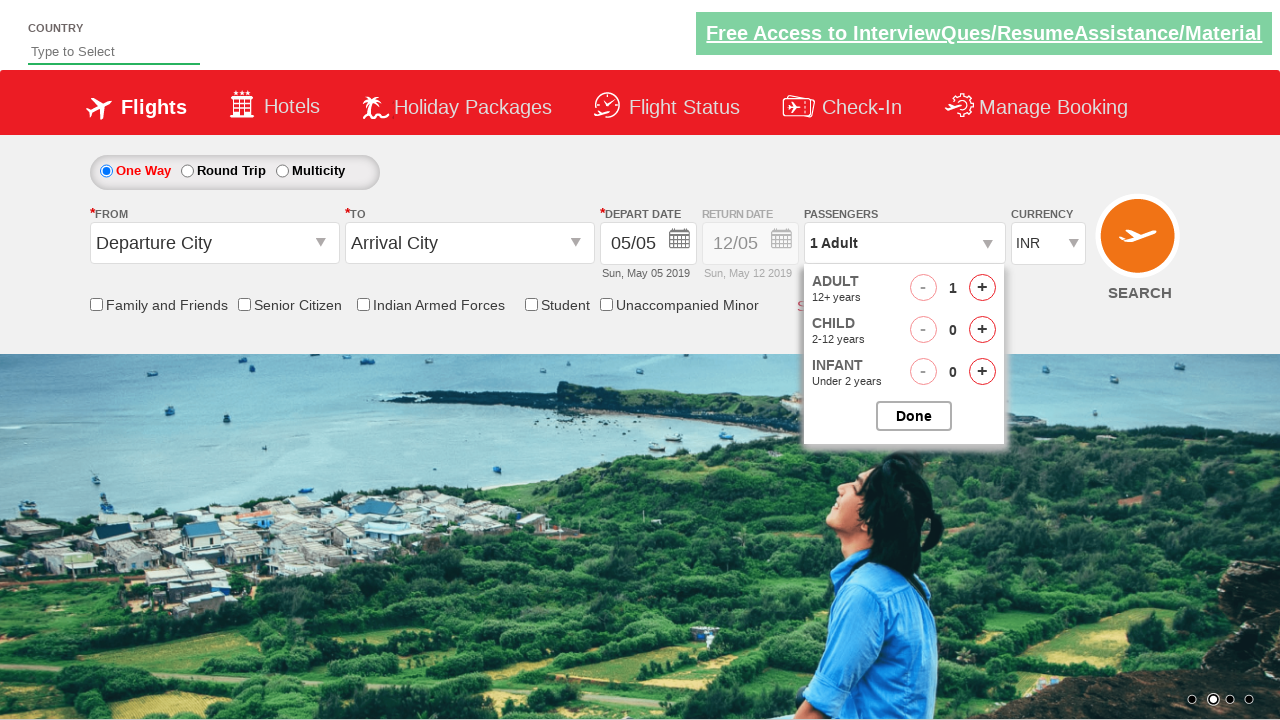

Clicked add adult button (increment 1/3) at (982, 288) on #hrefIncAdt
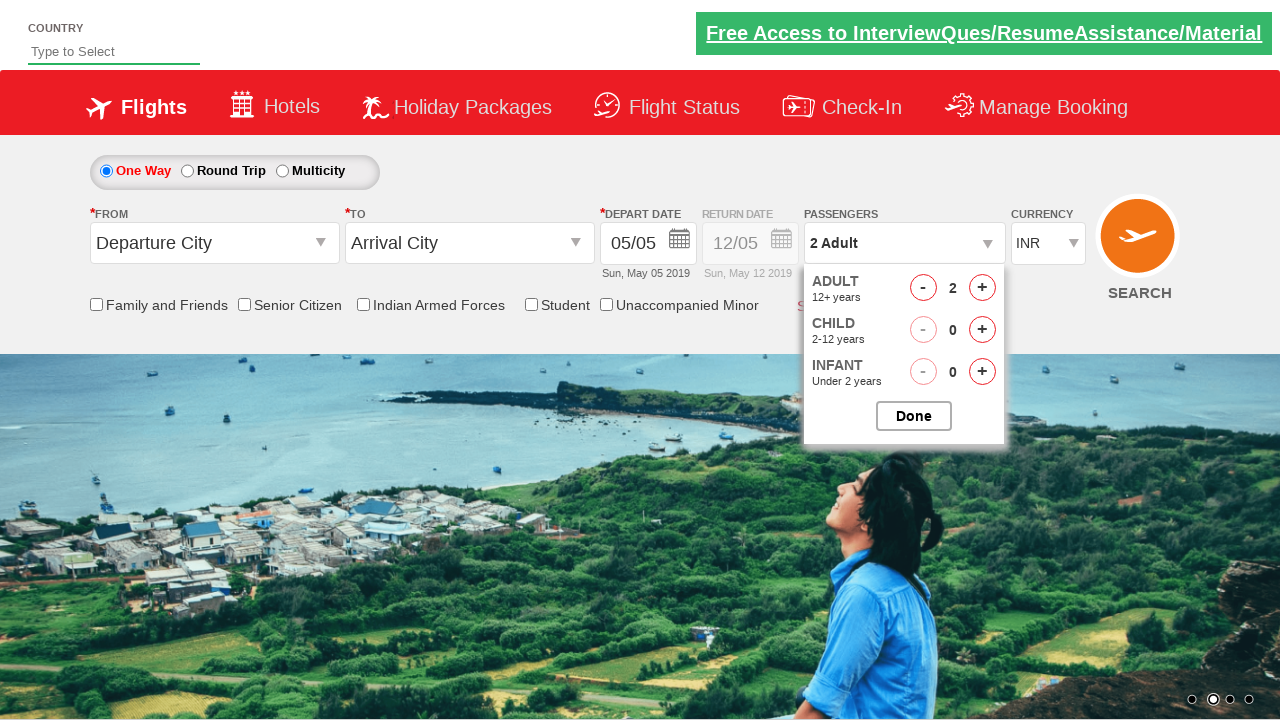

Clicked add adult button (increment 2/3) at (982, 288) on #hrefIncAdt
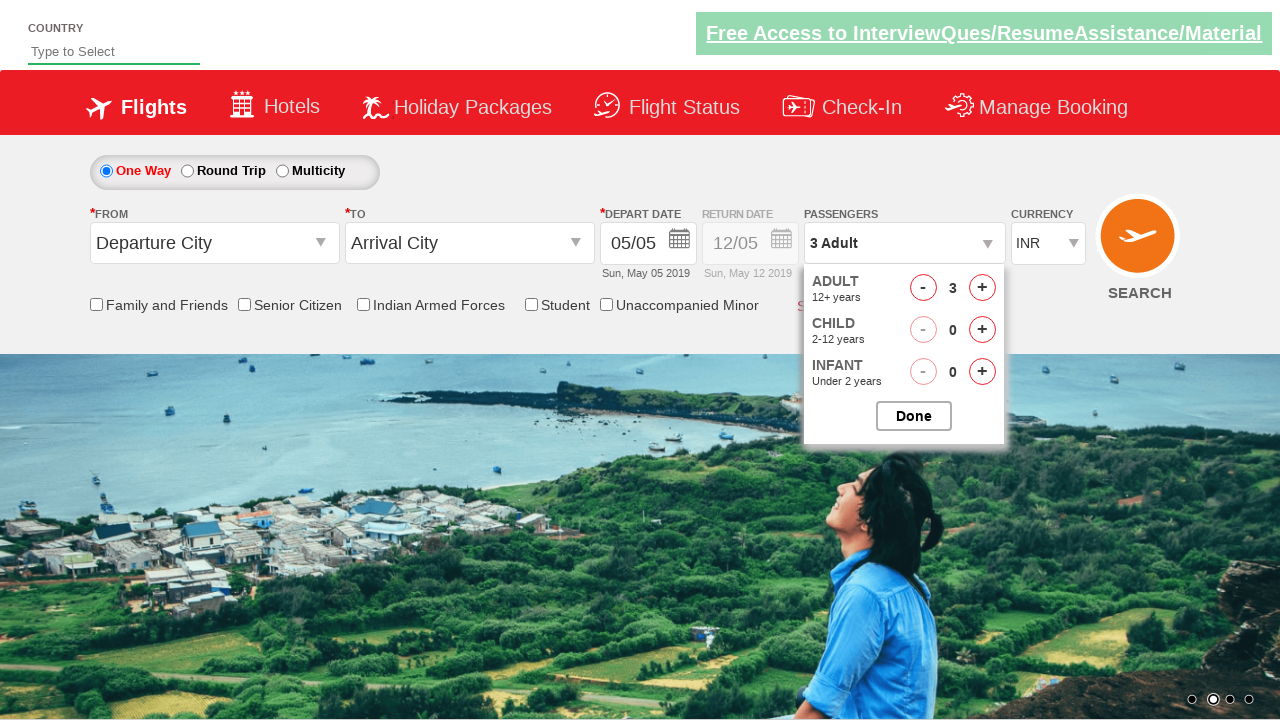

Clicked add adult button (increment 3/3) at (982, 288) on #hrefIncAdt
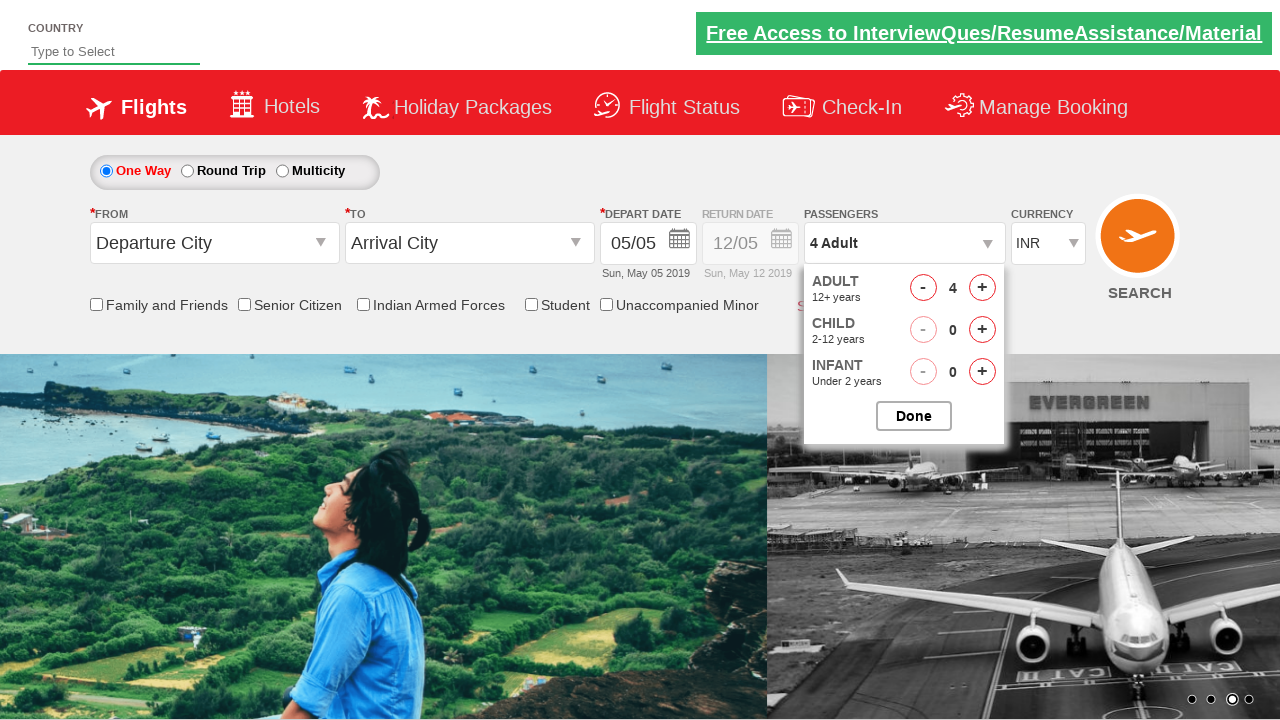

Clicked subtract adult button (decrement 1/2) at (923, 288) on #hrefDecAdt
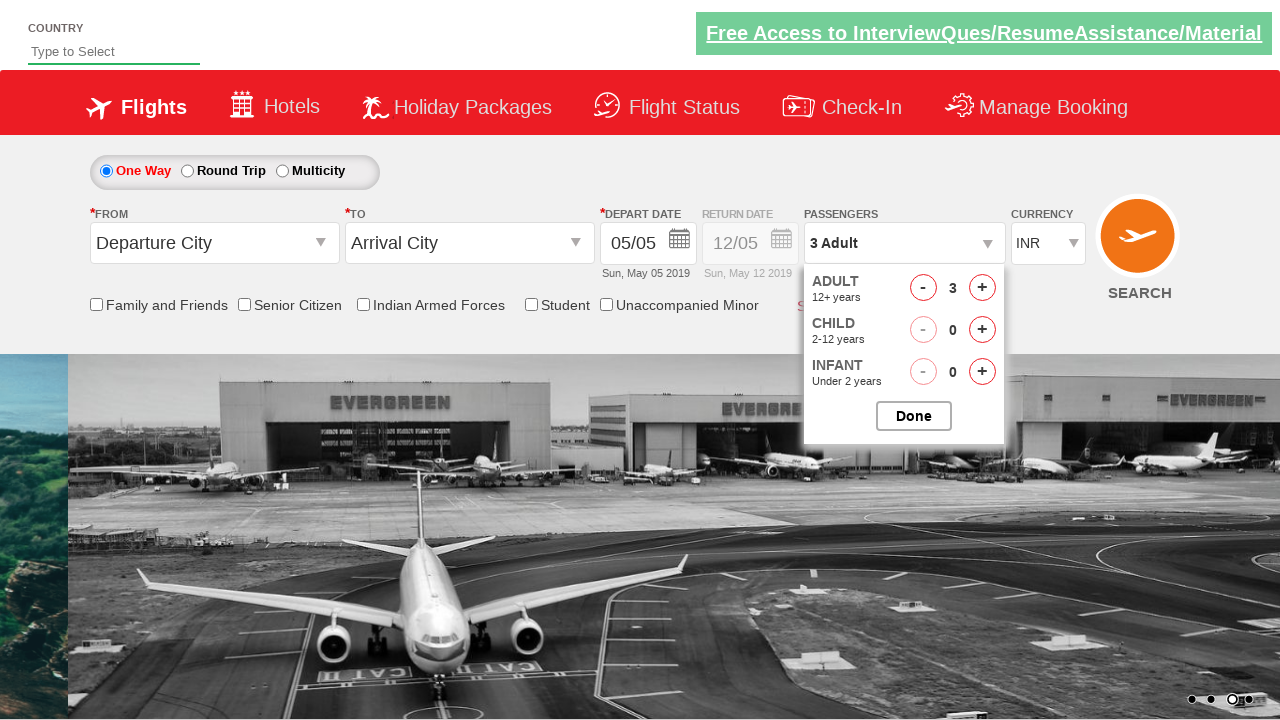

Clicked subtract adult button (decrement 2/2) at (923, 288) on #hrefDecAdt
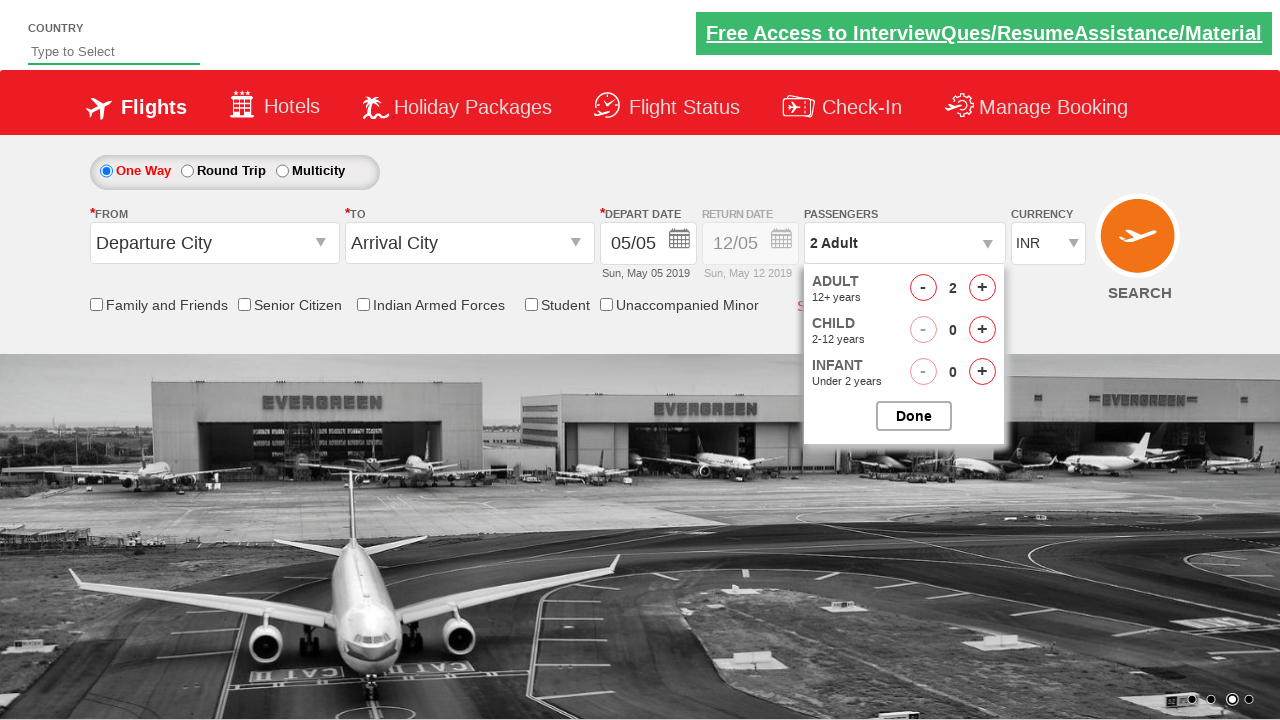

Closed the passenger dropdown at (914, 416) on #btnclosepaxoption
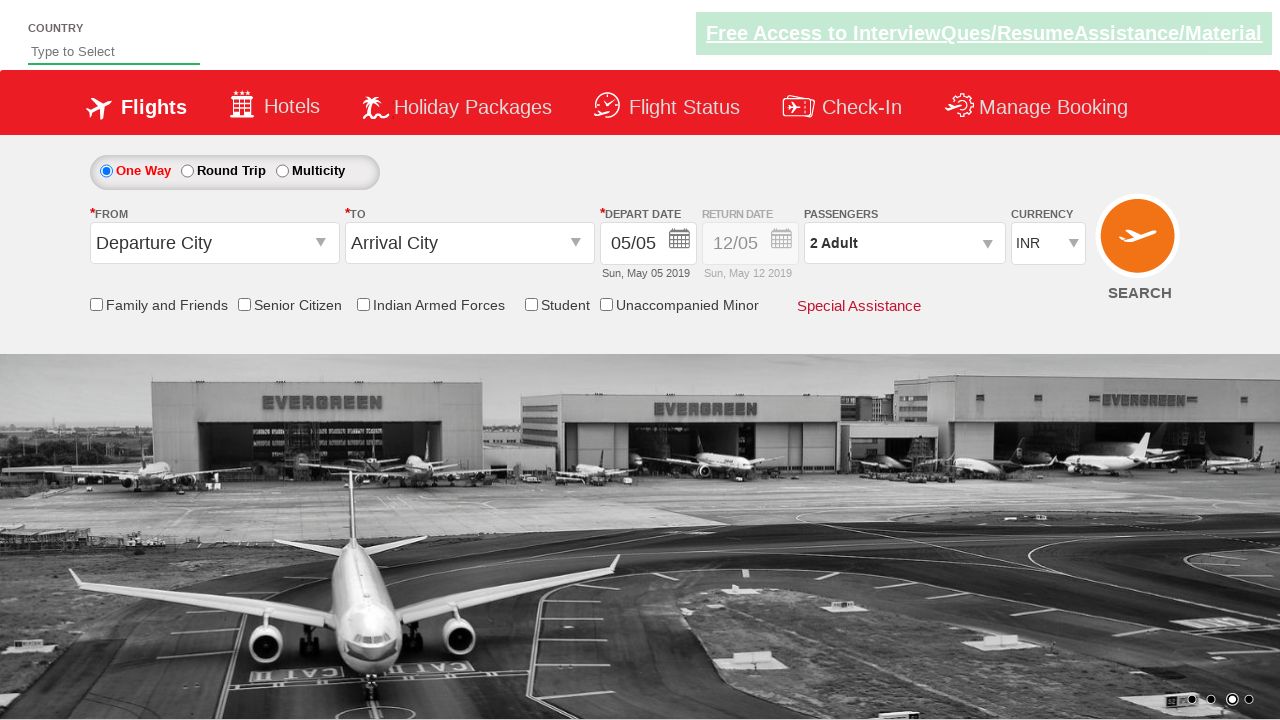

Retrieved passenger count text: '2 Adult'
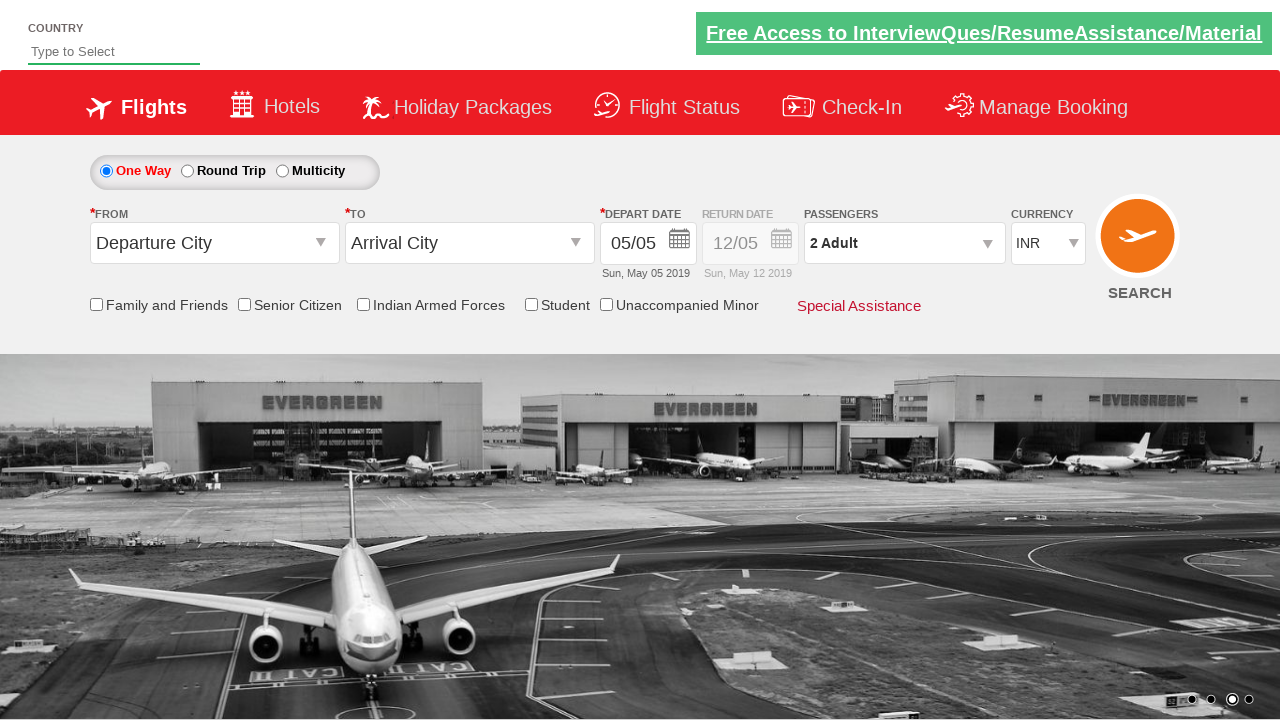

Verified passenger count is '2 Adult' - assertion passed
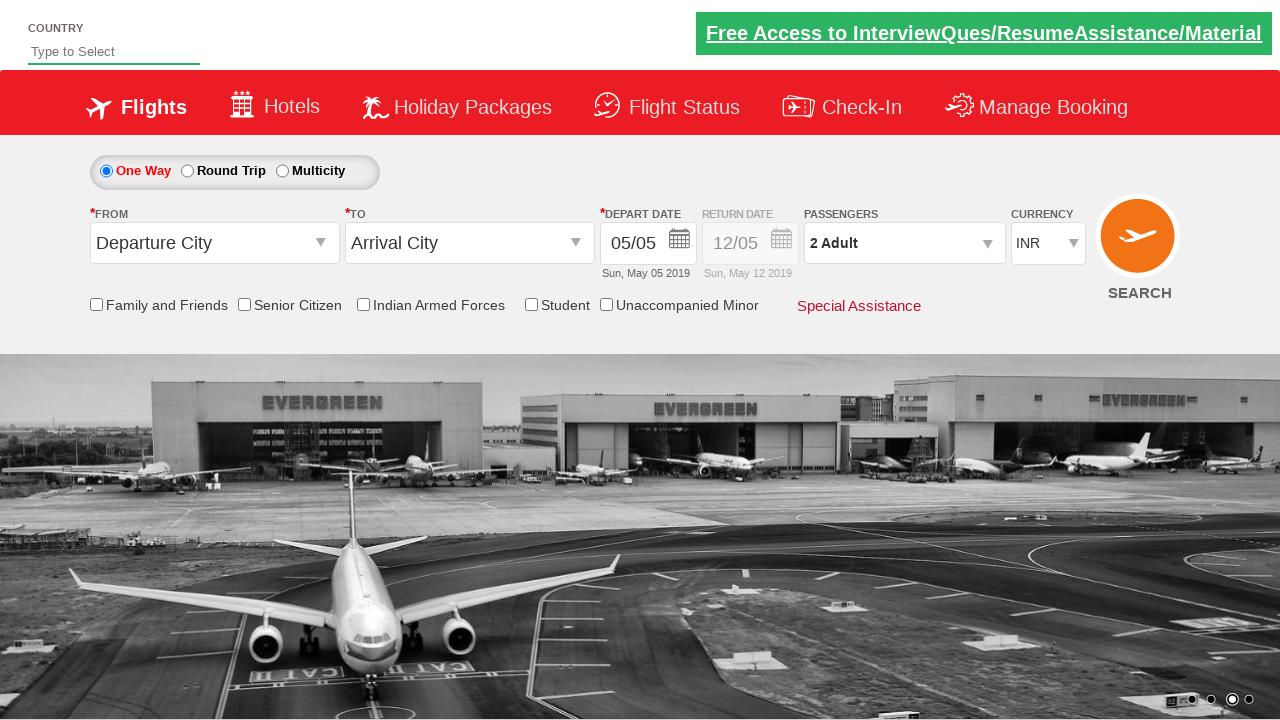

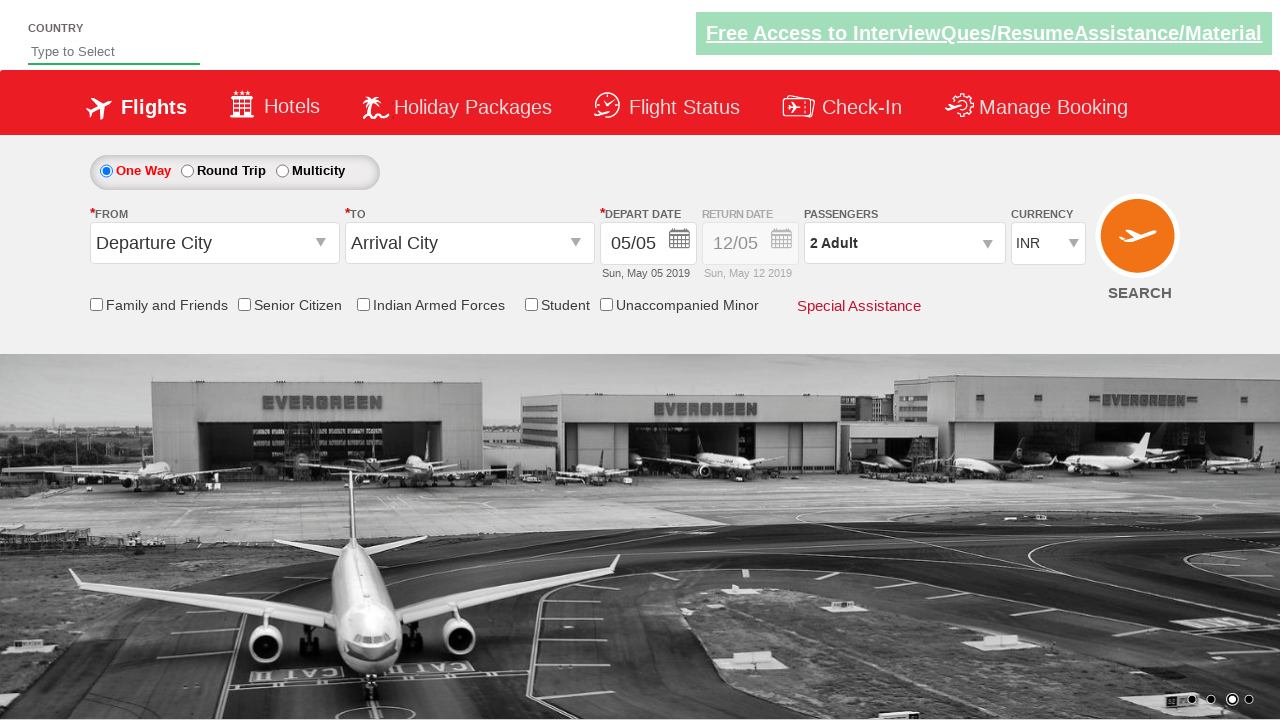